Navigates to CSUSB website and verifies that page elements (lists and images) are loaded

Starting URL: https://www.csusb.edu/

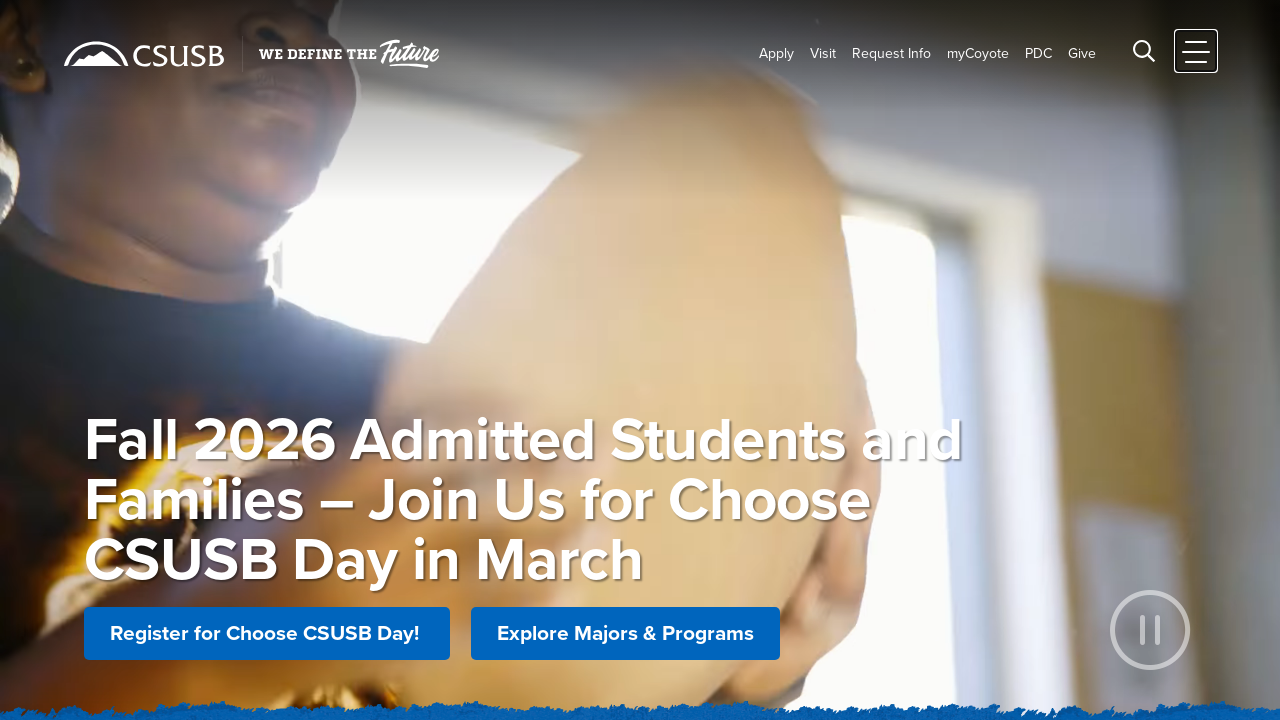

Navigated to CSUSB website
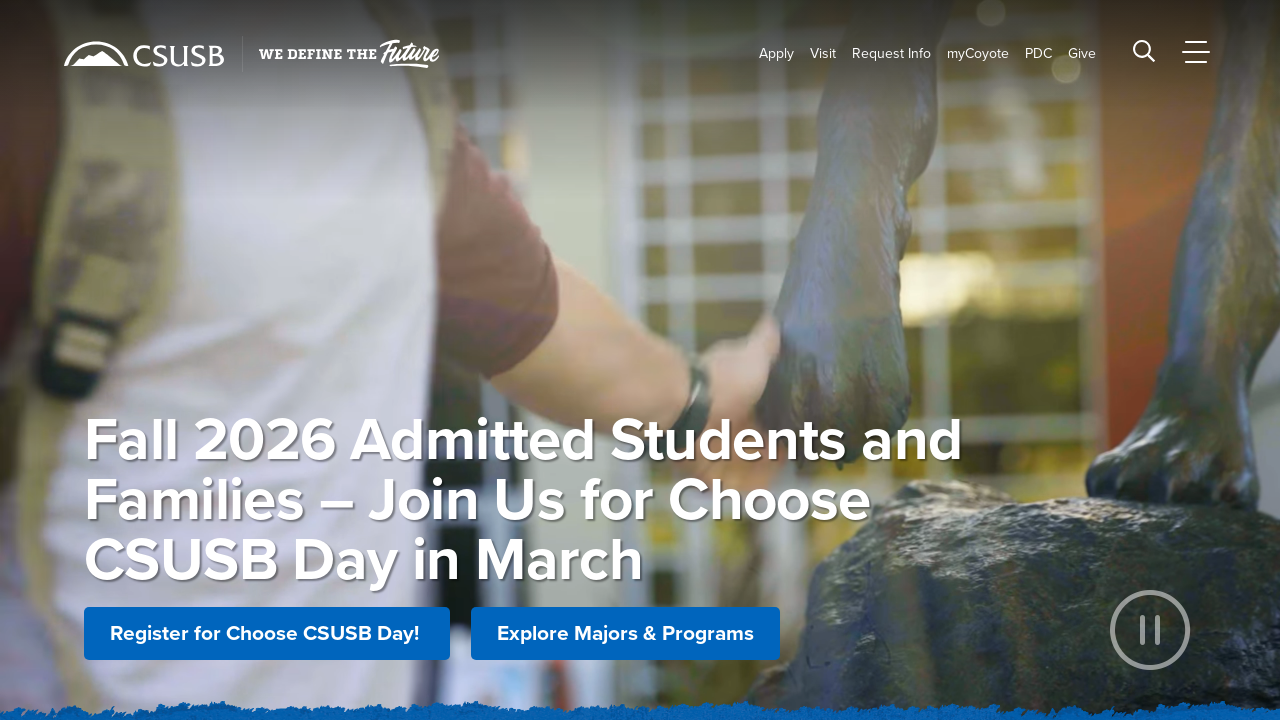

List items loaded on page
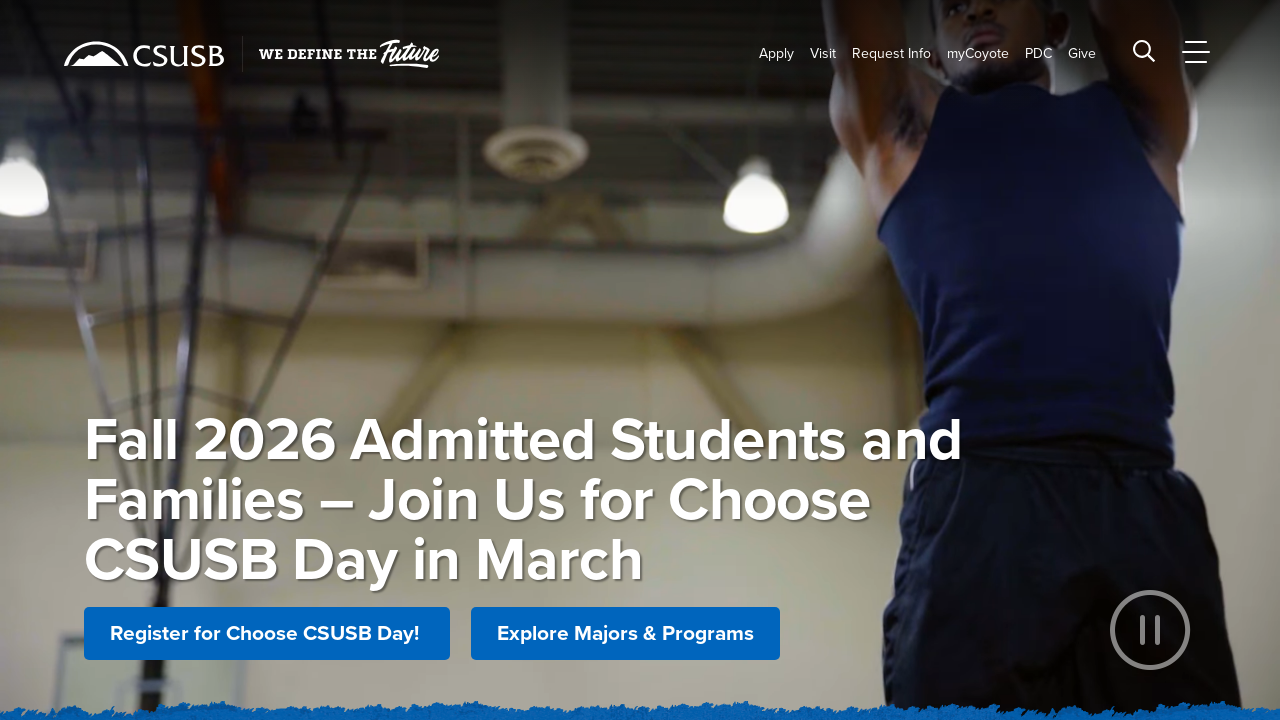

Images loaded on page
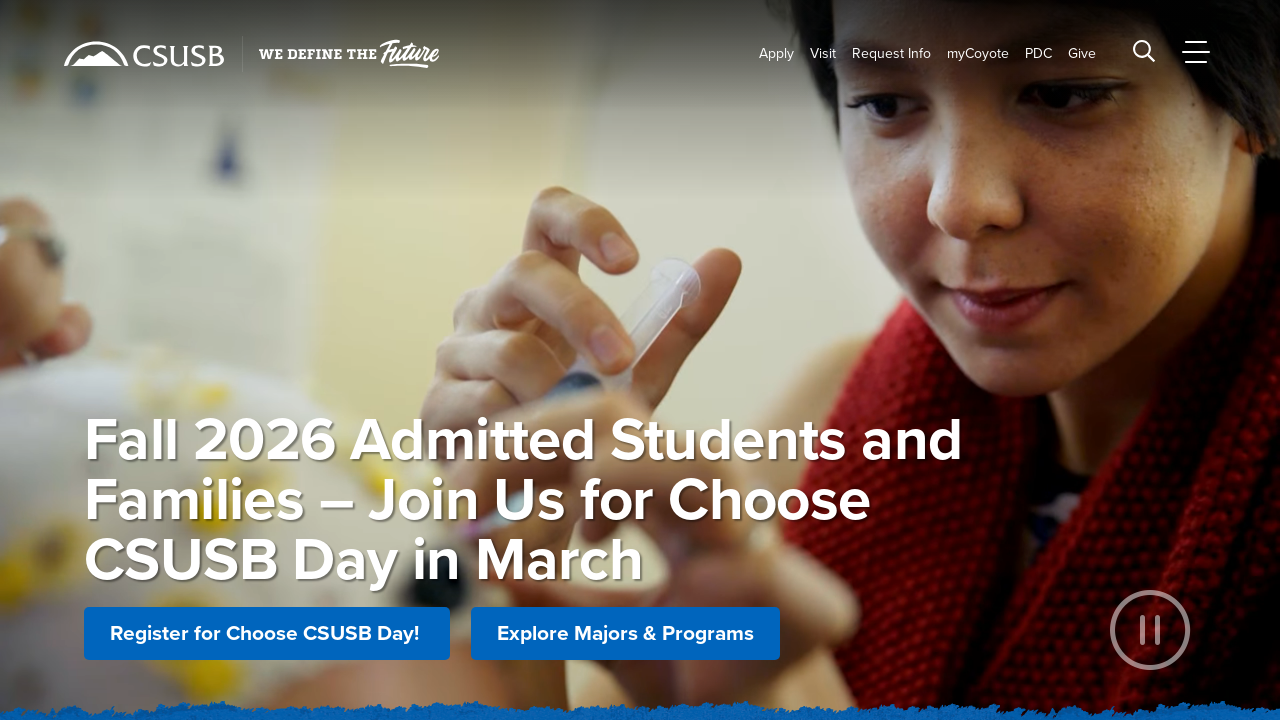

Retrieved all list items - found 158 items
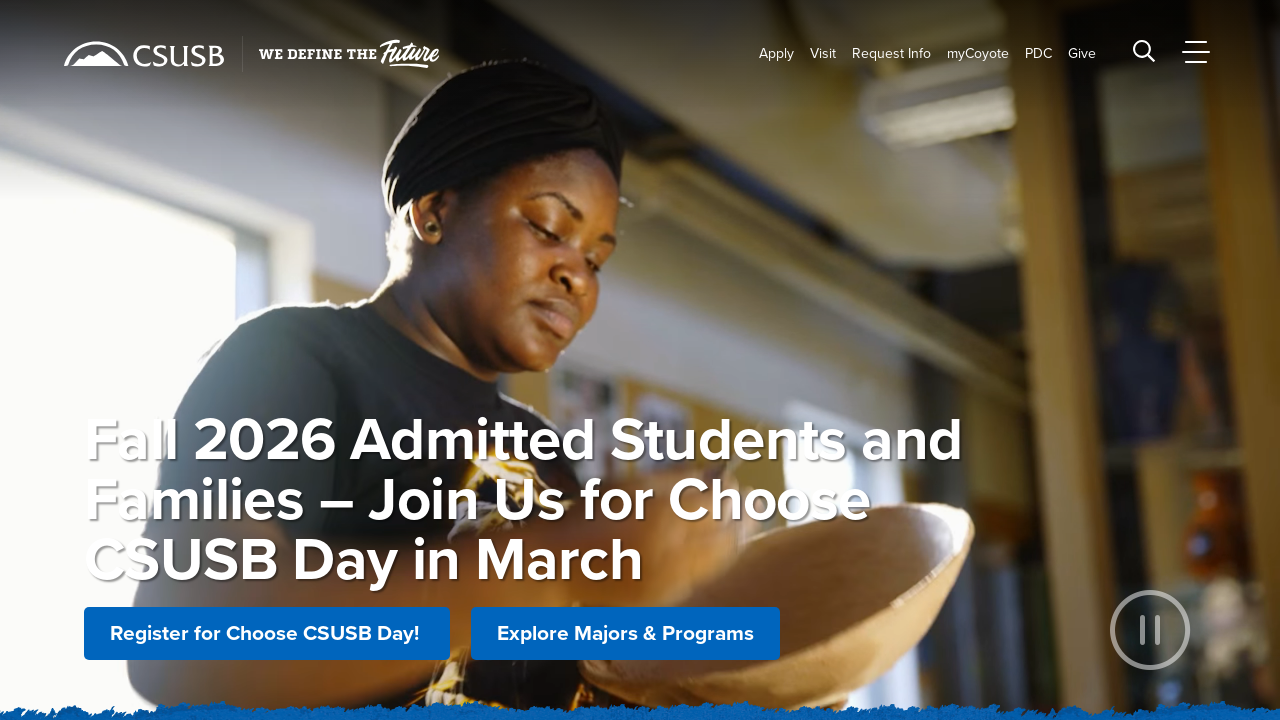

Retrieved all images - found 21 images
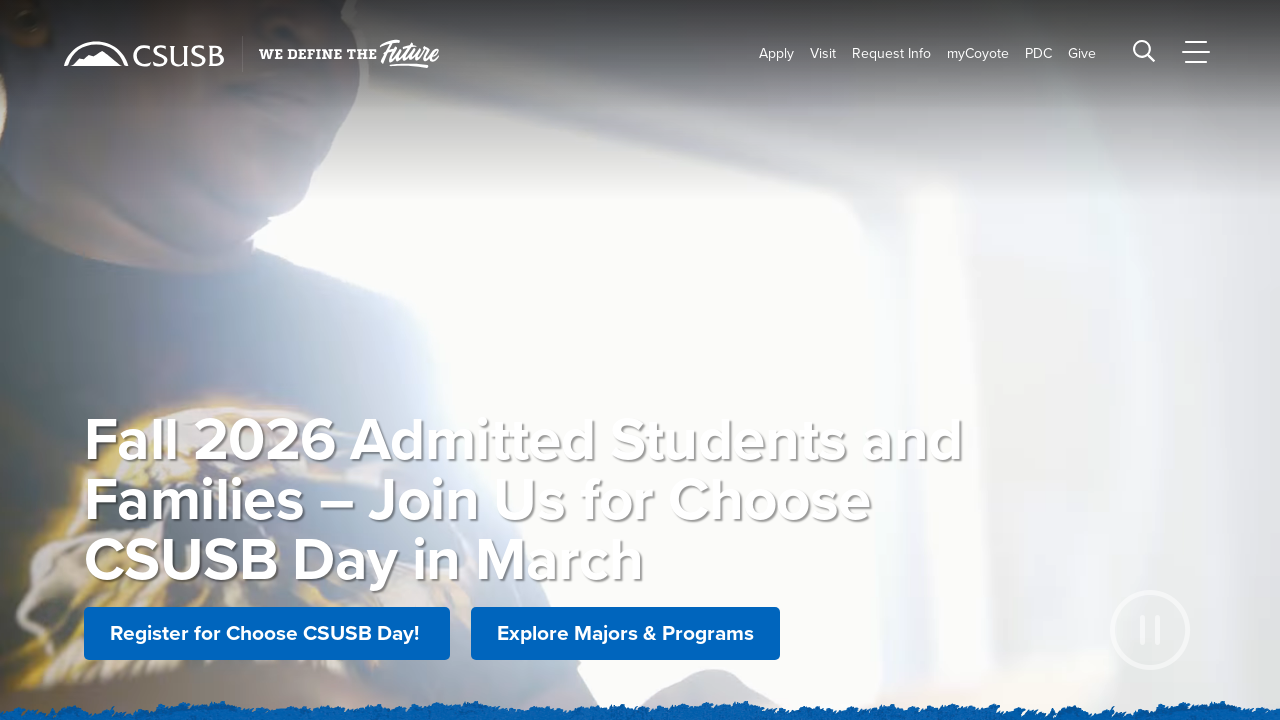

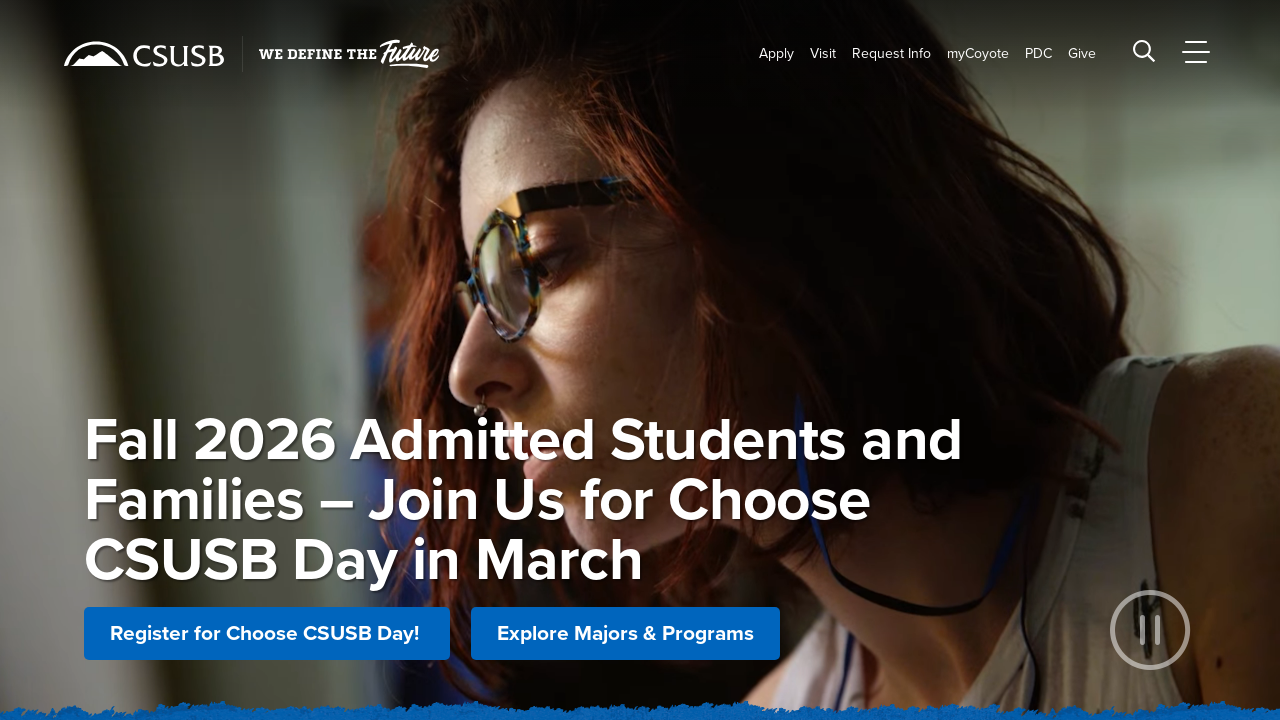